Tests drag and drop functionality by dragging an element from source to target and verifying the drop was successful

Starting URL: http://automation-practice.emilos.pl/droppable.php

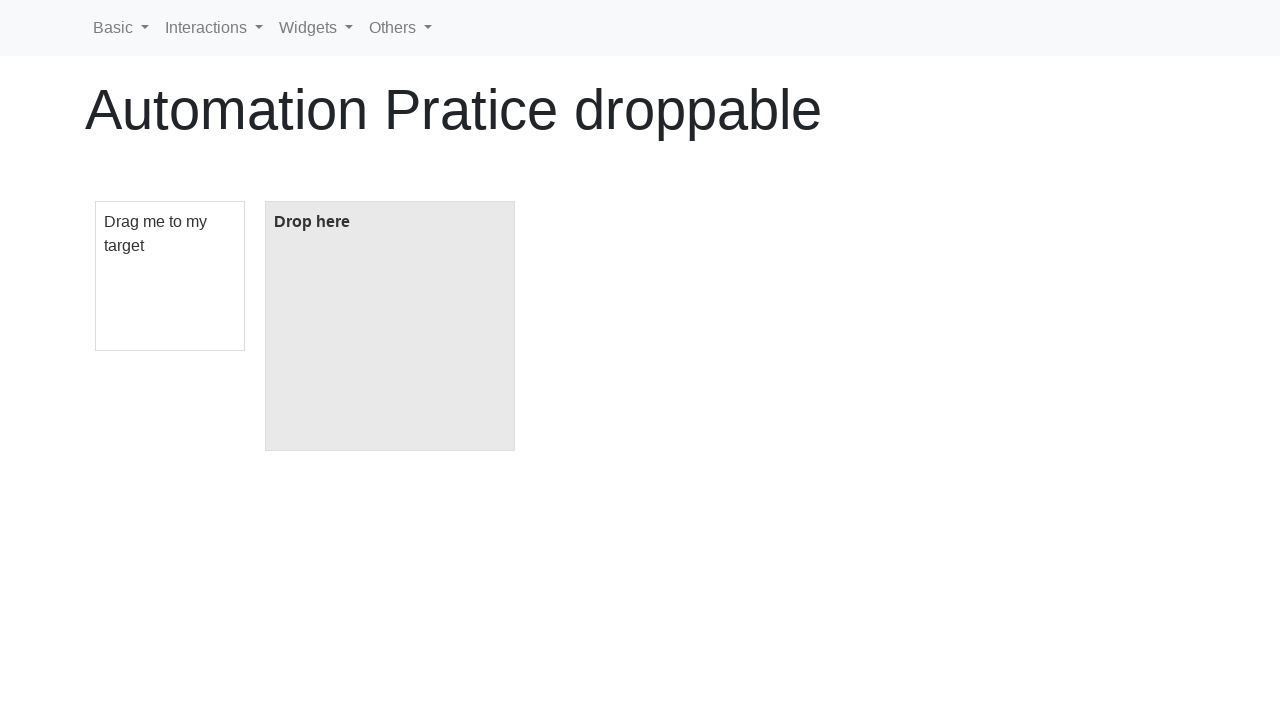

Located draggable source element
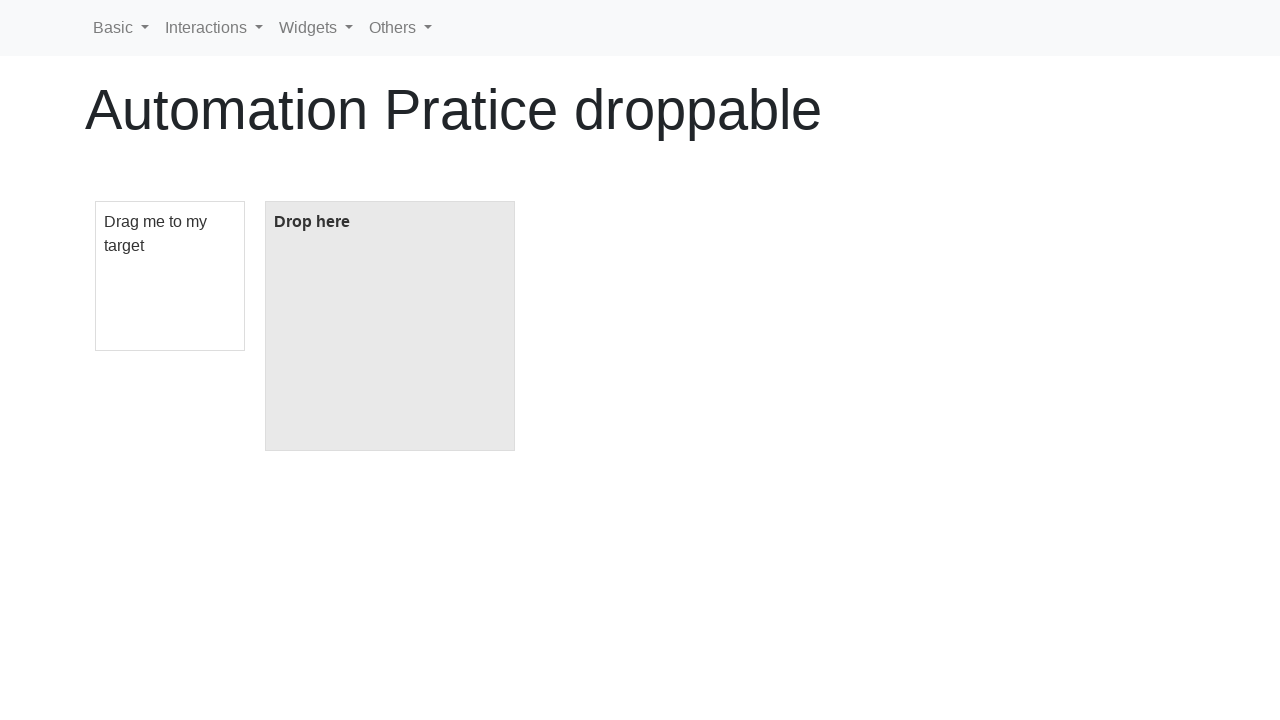

Located droppable target element
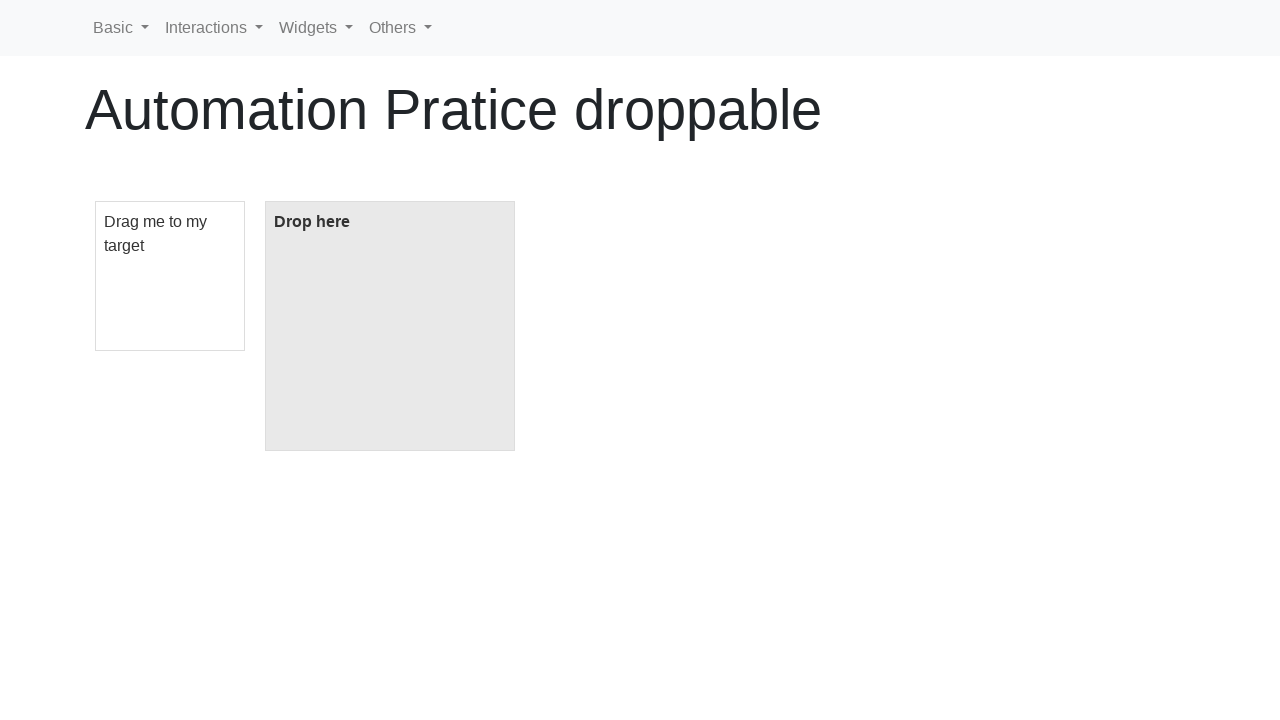

Dragged source element to target element at (390, 326)
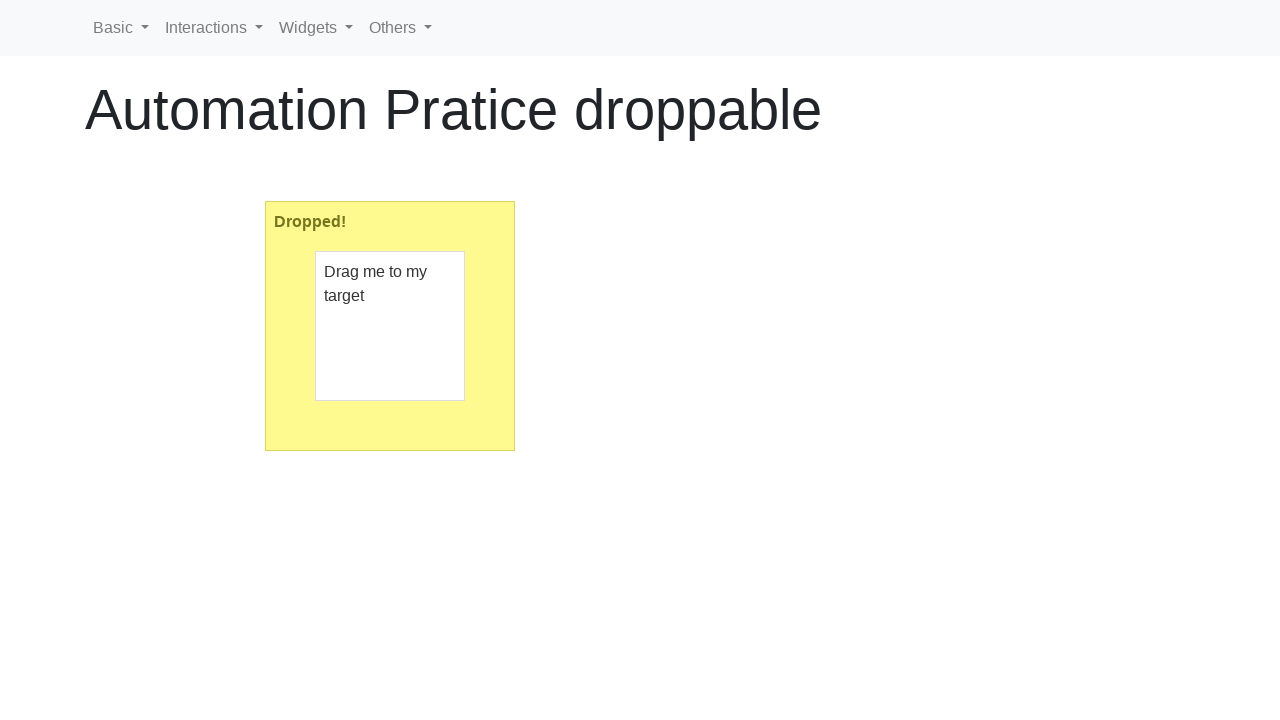

Retrieved text content from target element after drop
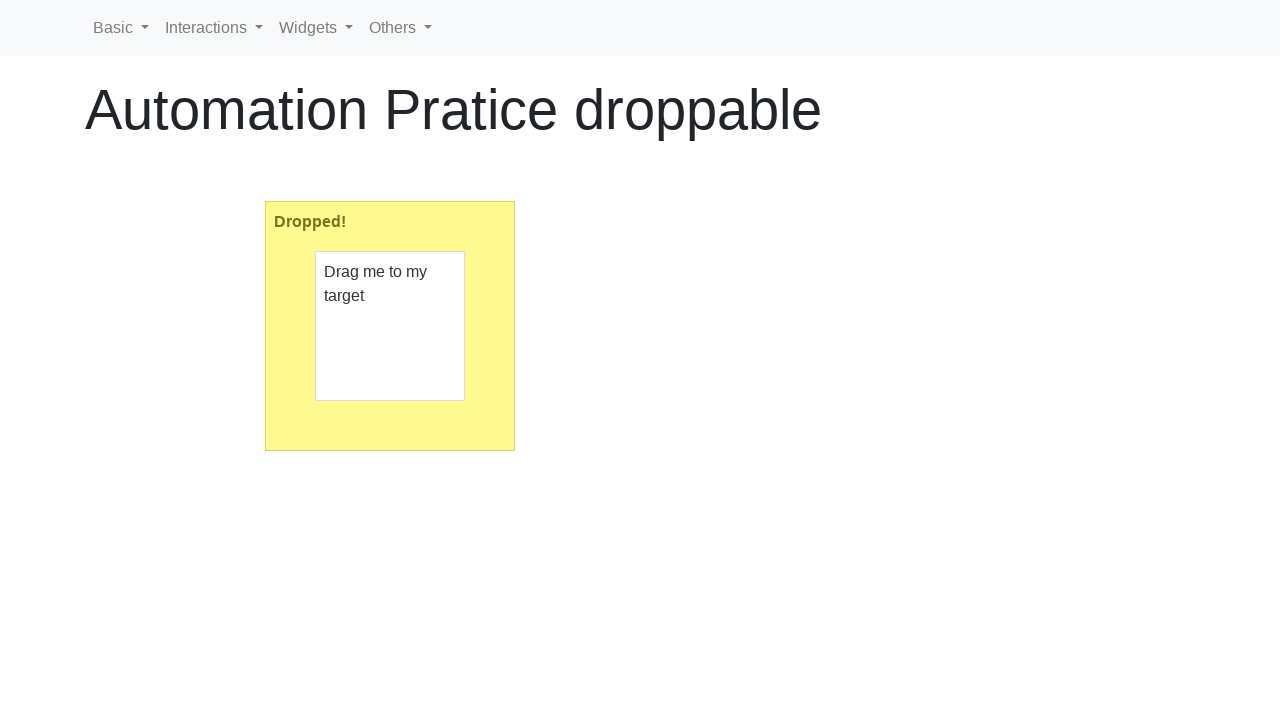

Verified target element text changed to 'Dropped!' - drop successful
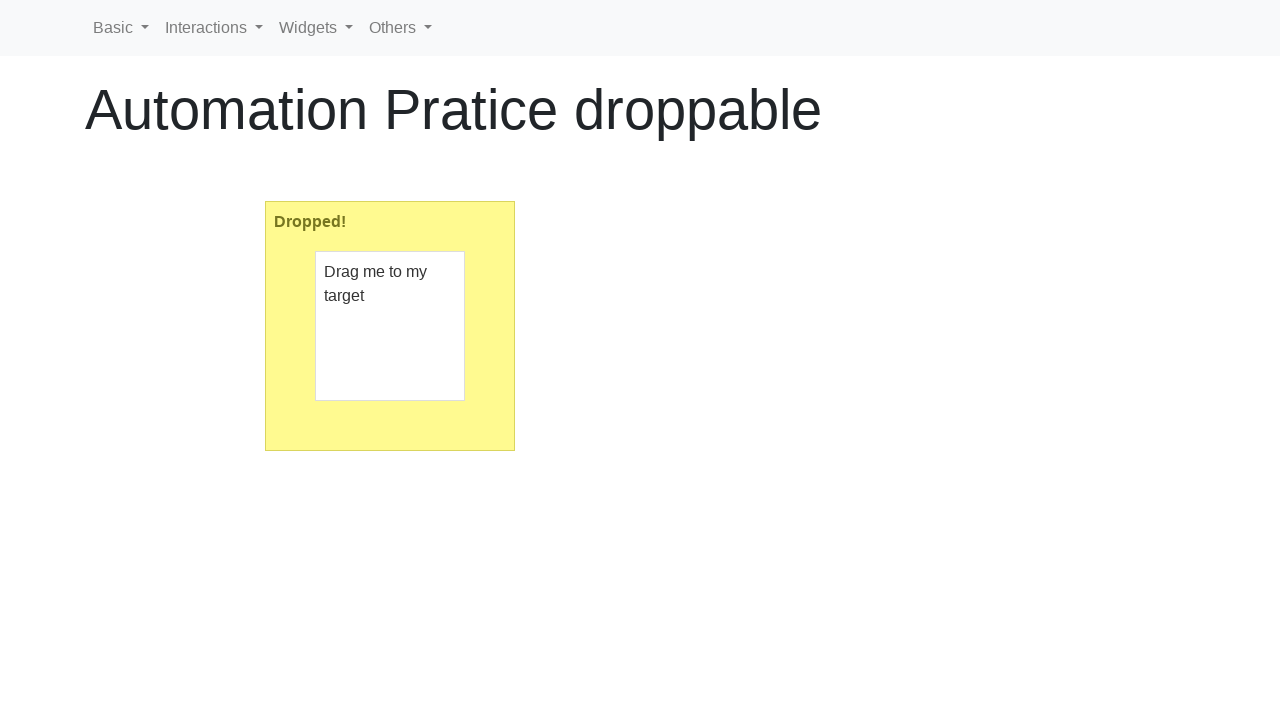

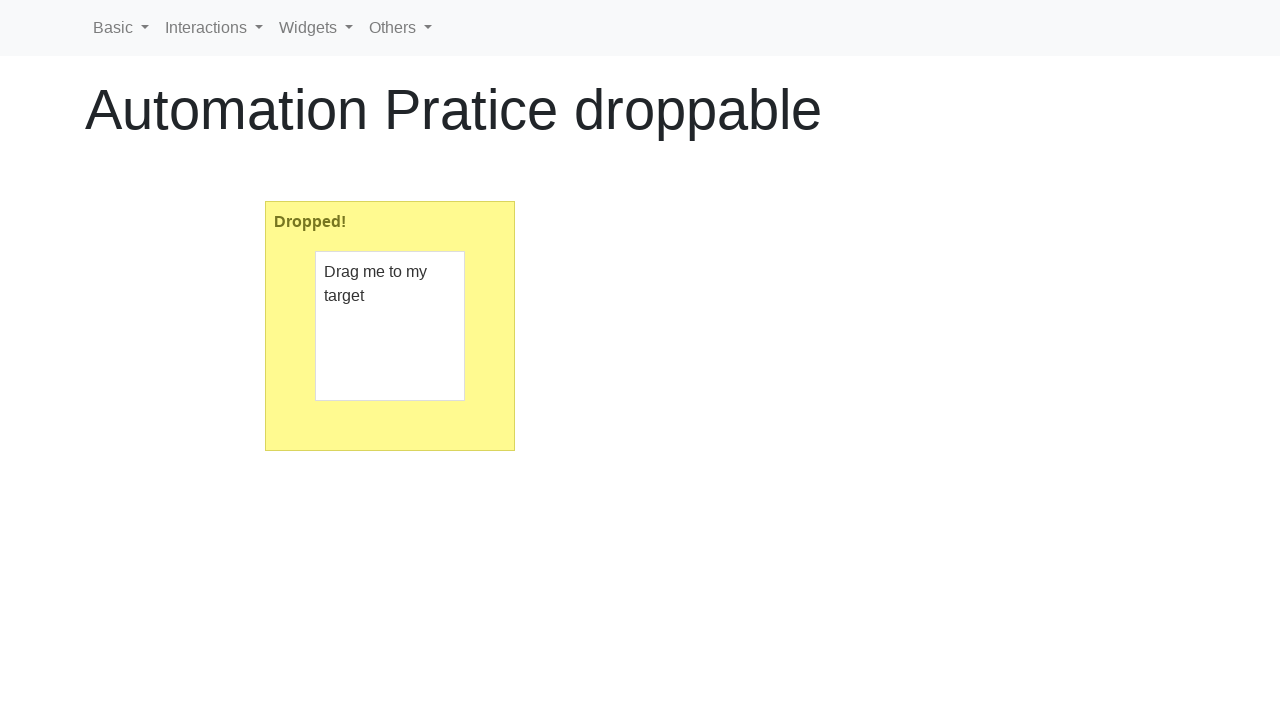